Tests flight booking origin city selection by clicking on the origin station dropdown and selecting Gorakhpur from the list of available cities.

Starting URL: https://book.spicejet.com

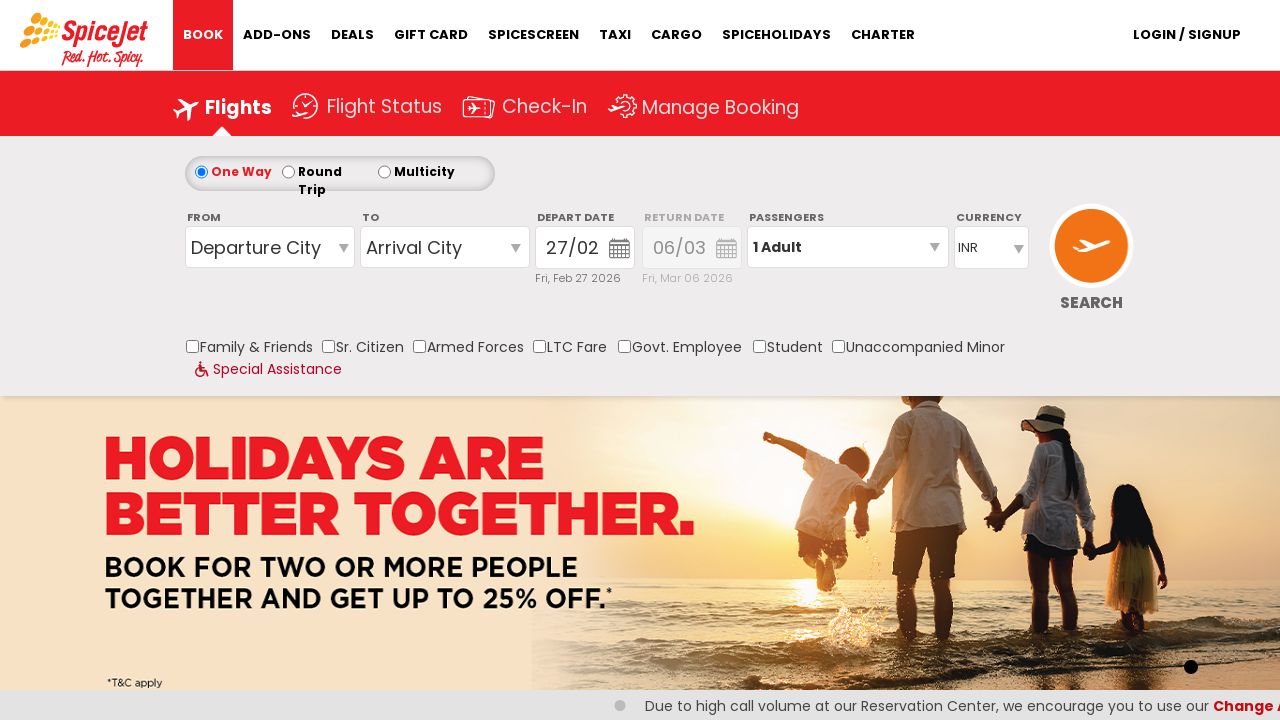

Clicked on origin station dropdown to open city selection at (270, 247) on xpath=//*[@id='ControlGroupSearchView_AvailabilitySearchInputSearchVieworiginSta
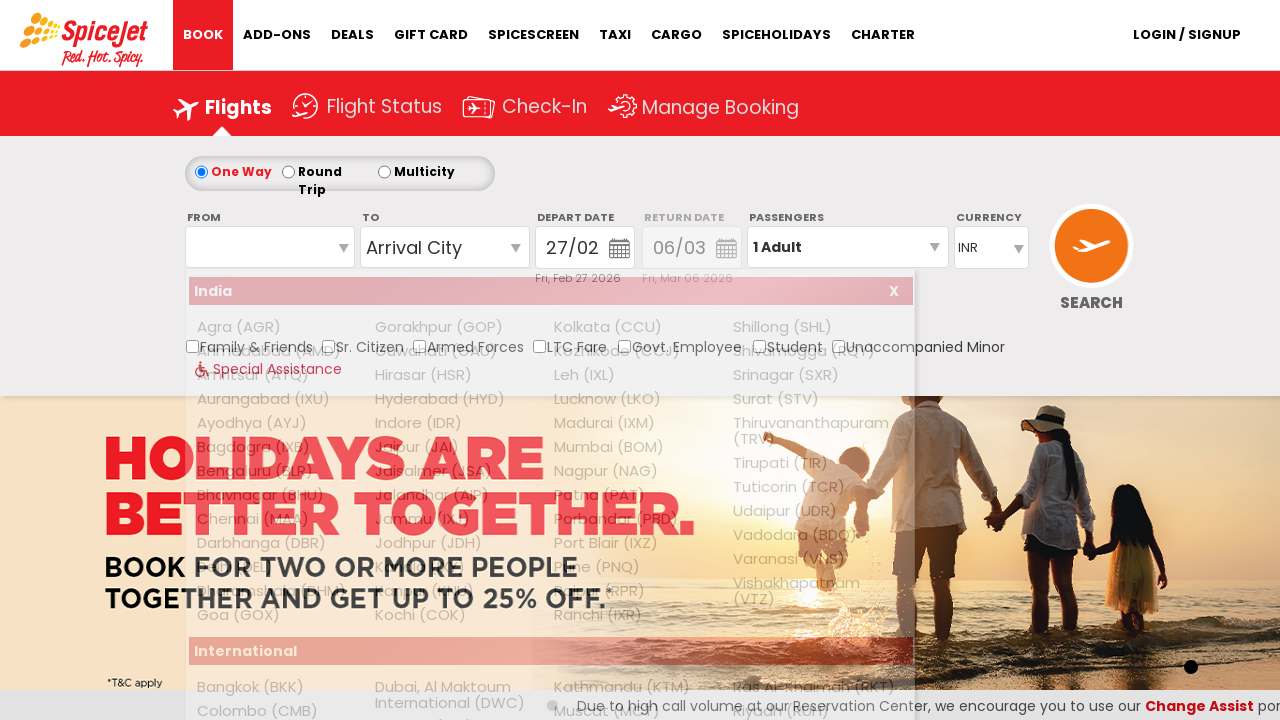

Dropdown list with city options appeared
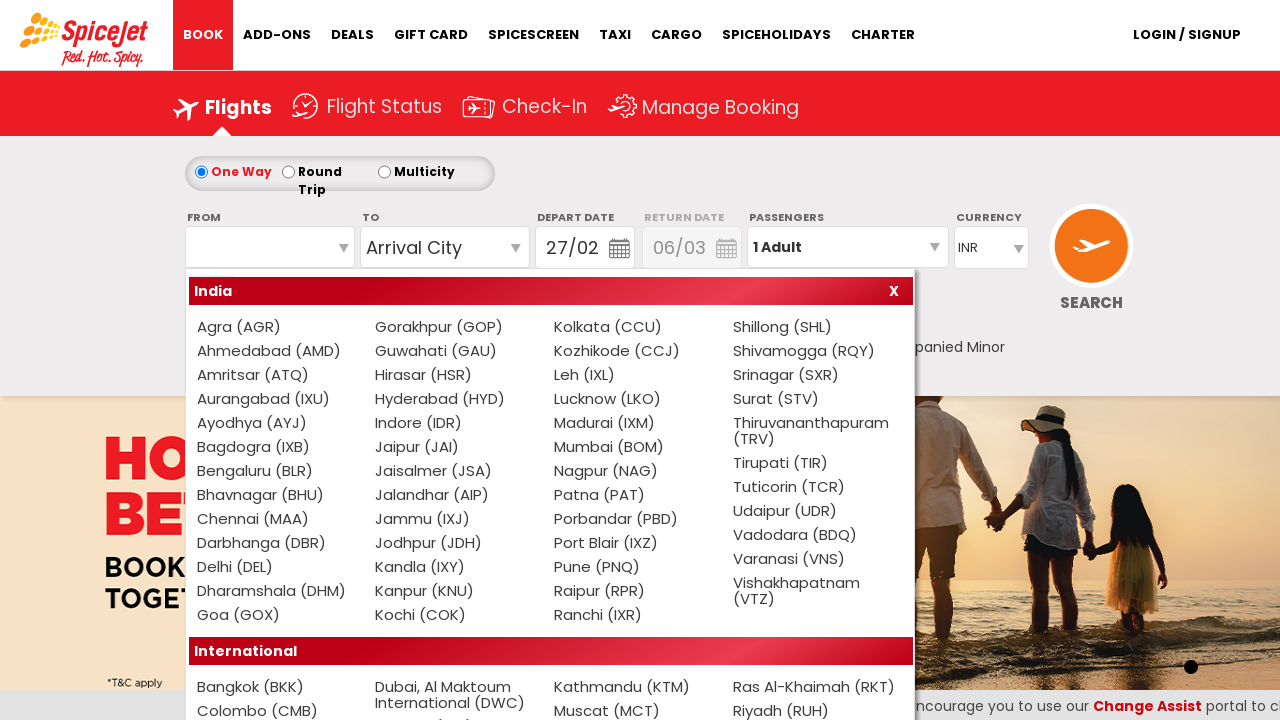

Located all city options in the dropdown
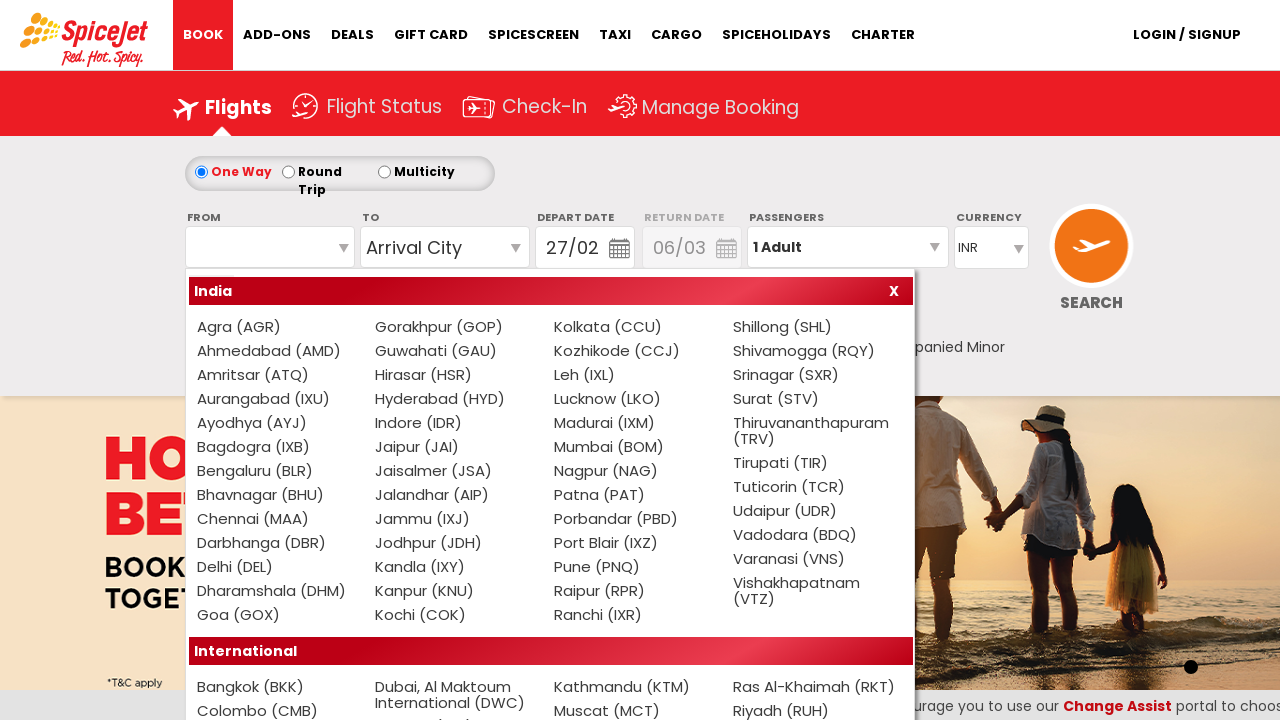

Found 62 city options in the dropdown
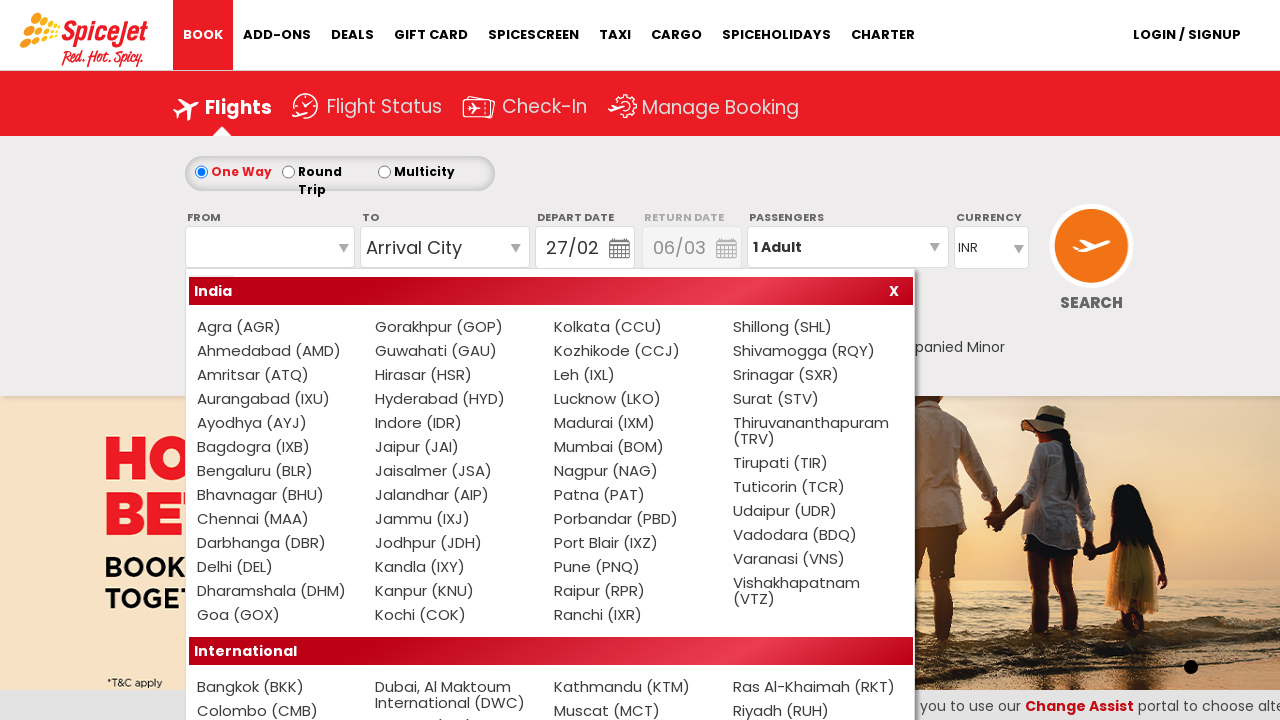

Checked city option 1: Agra (AGR)
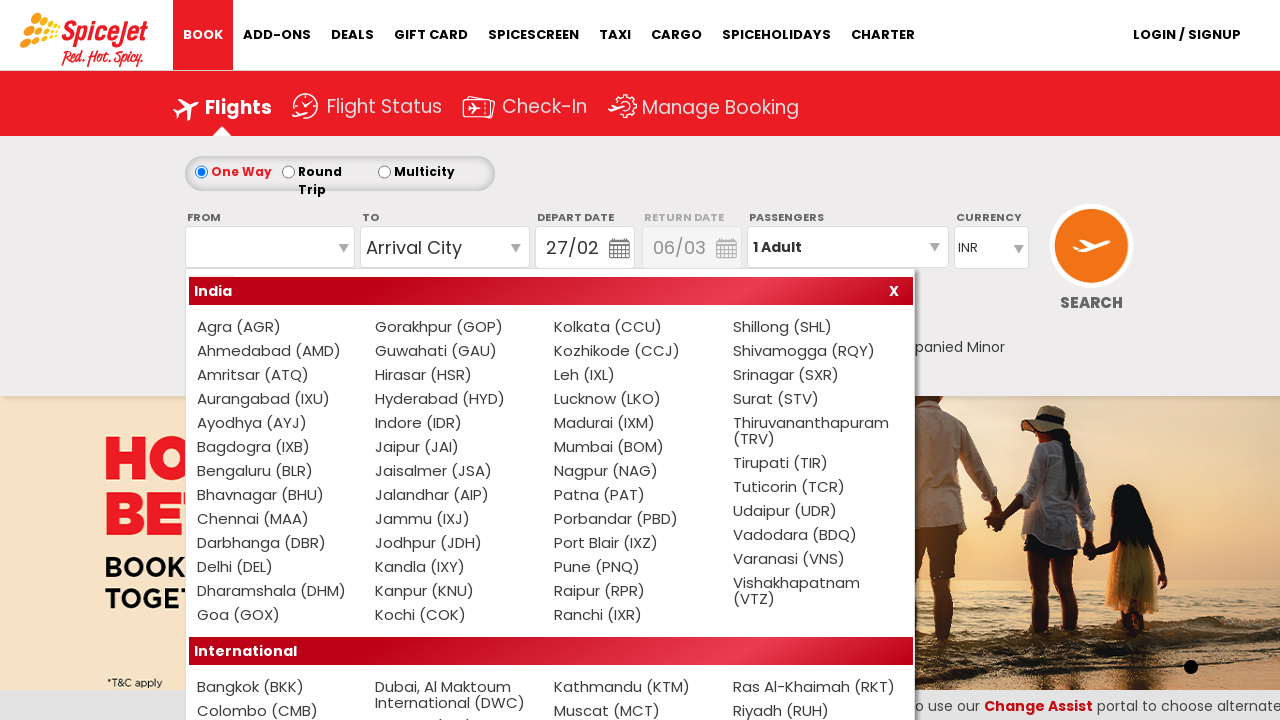

Checked city option 2: Ahmedabad (AMD)
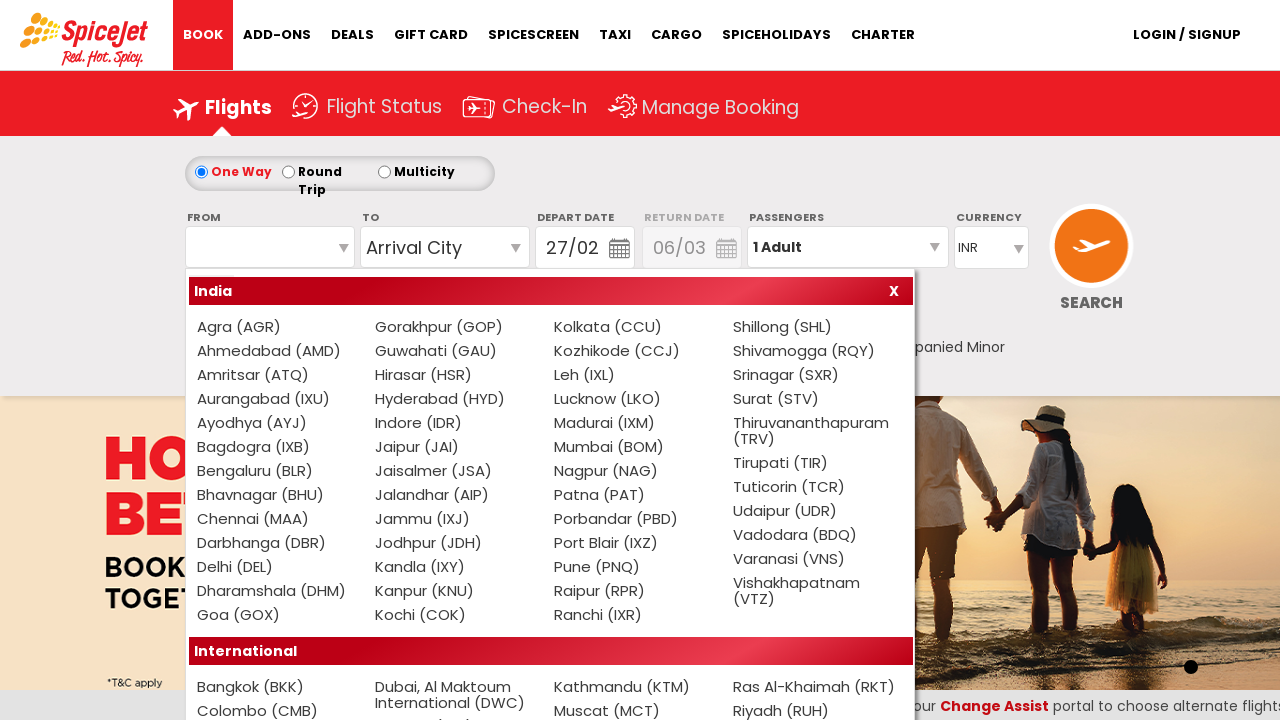

Checked city option 3: Amritsar (ATQ)
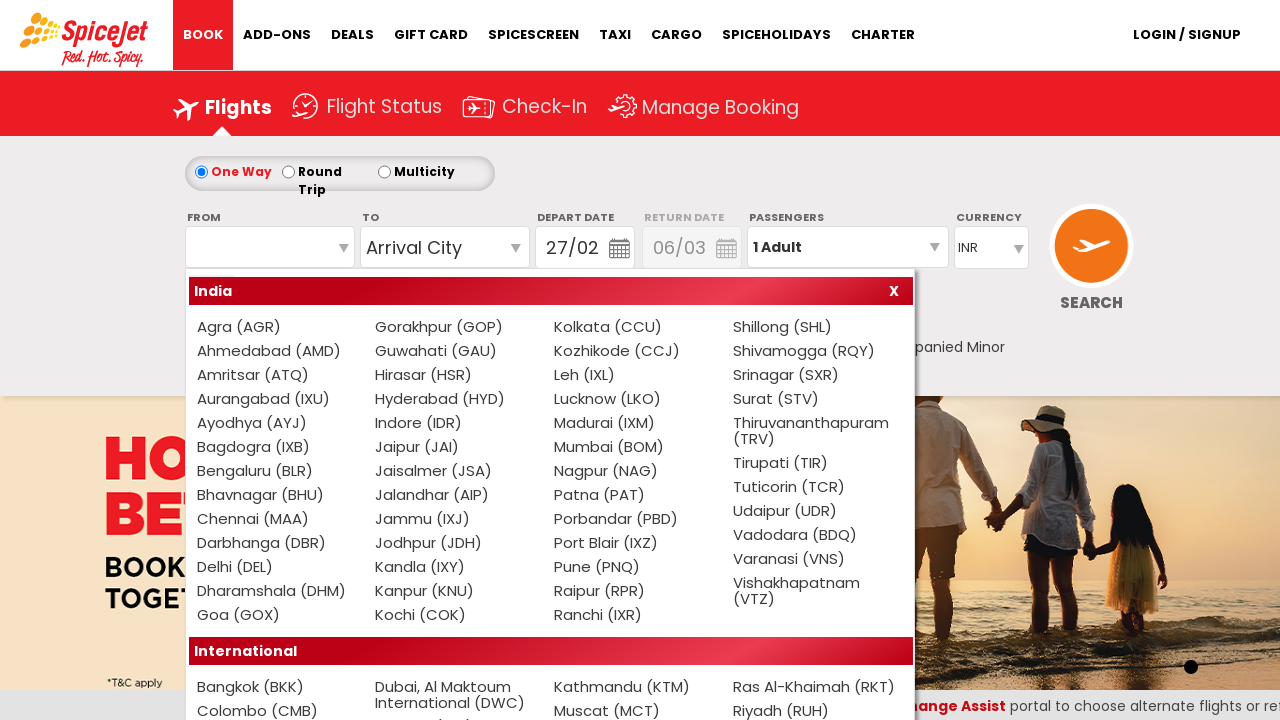

Checked city option 4: Aurangabad (IXU)
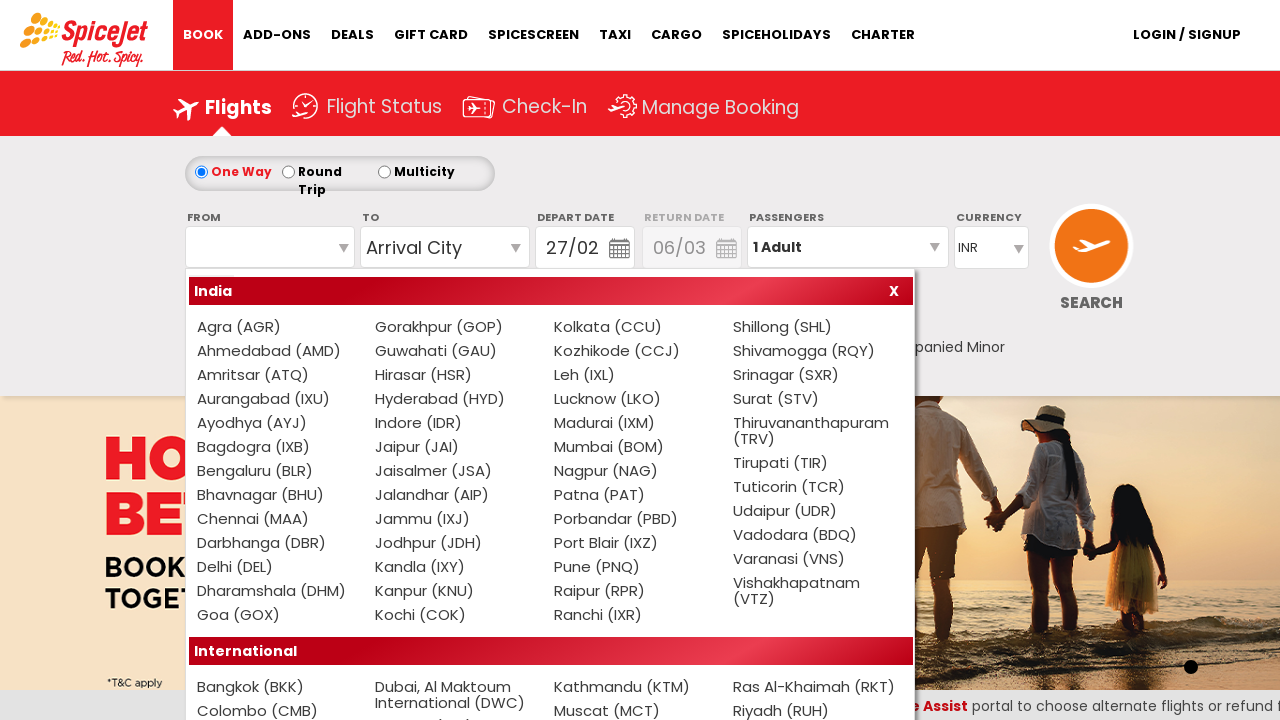

Checked city option 5: Ayodhya (AYJ)
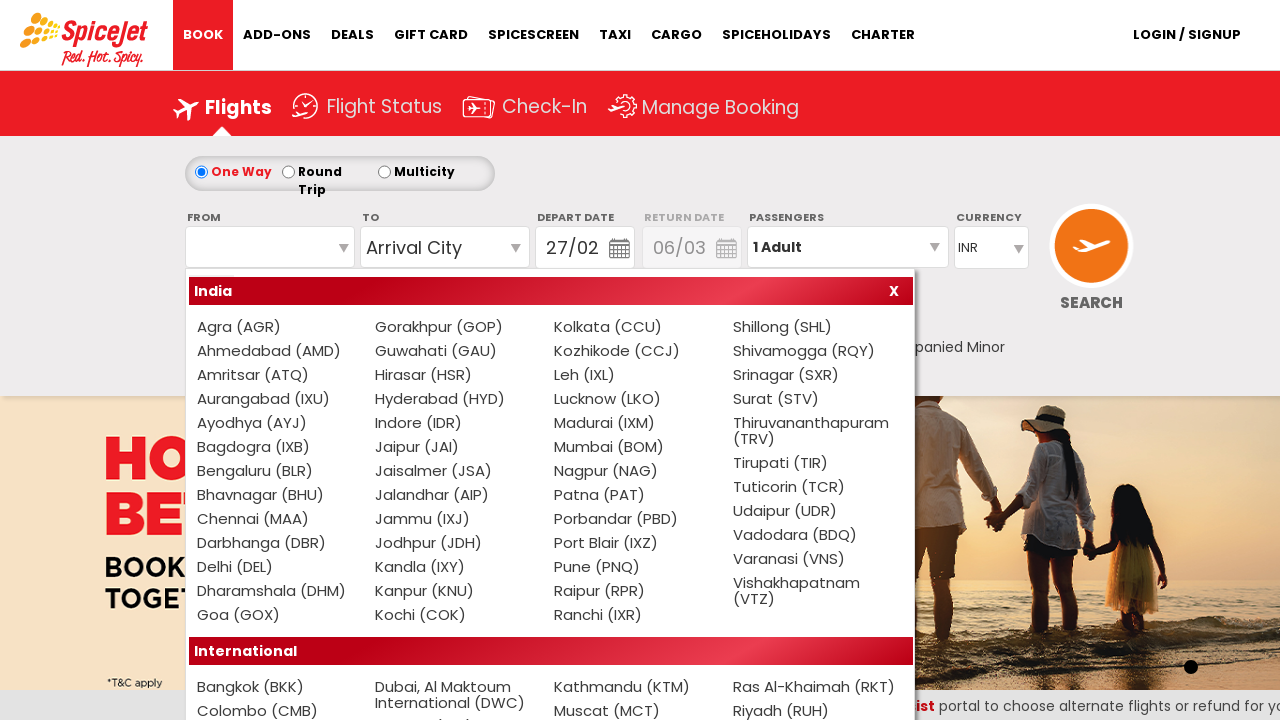

Checked city option 6: Bagdogra (IXB)
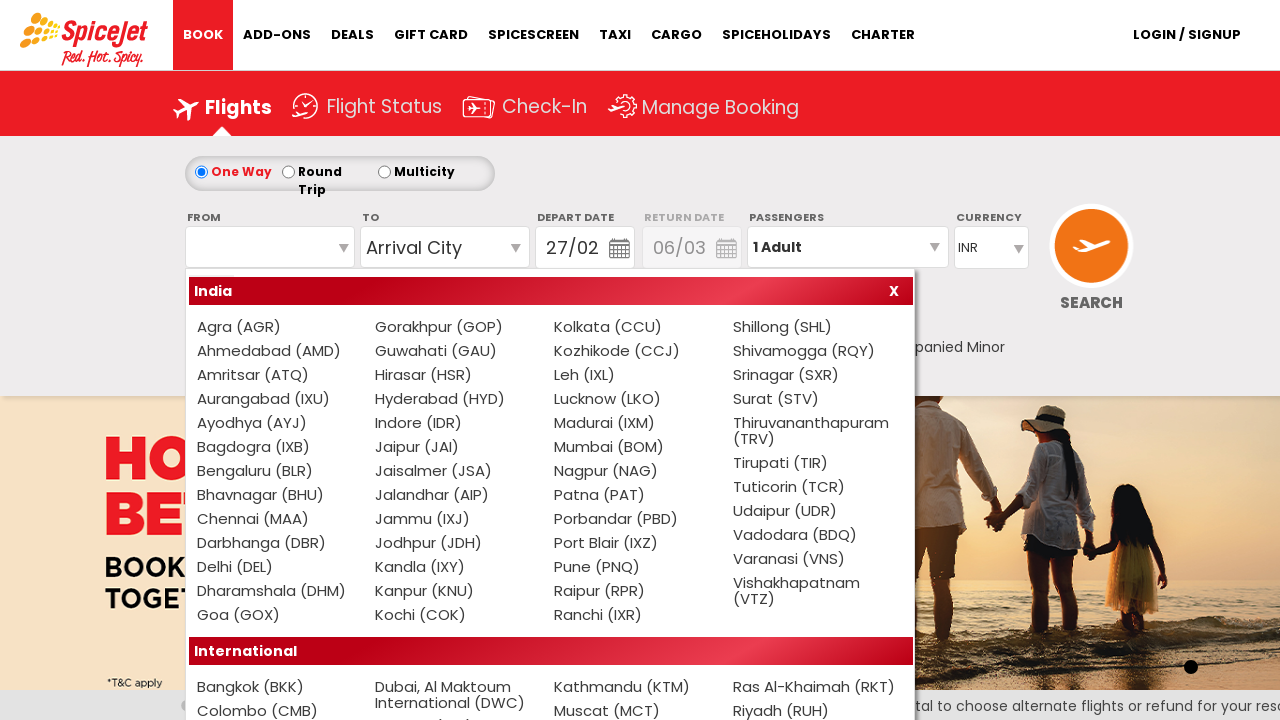

Checked city option 7: Bengaluru (BLR)
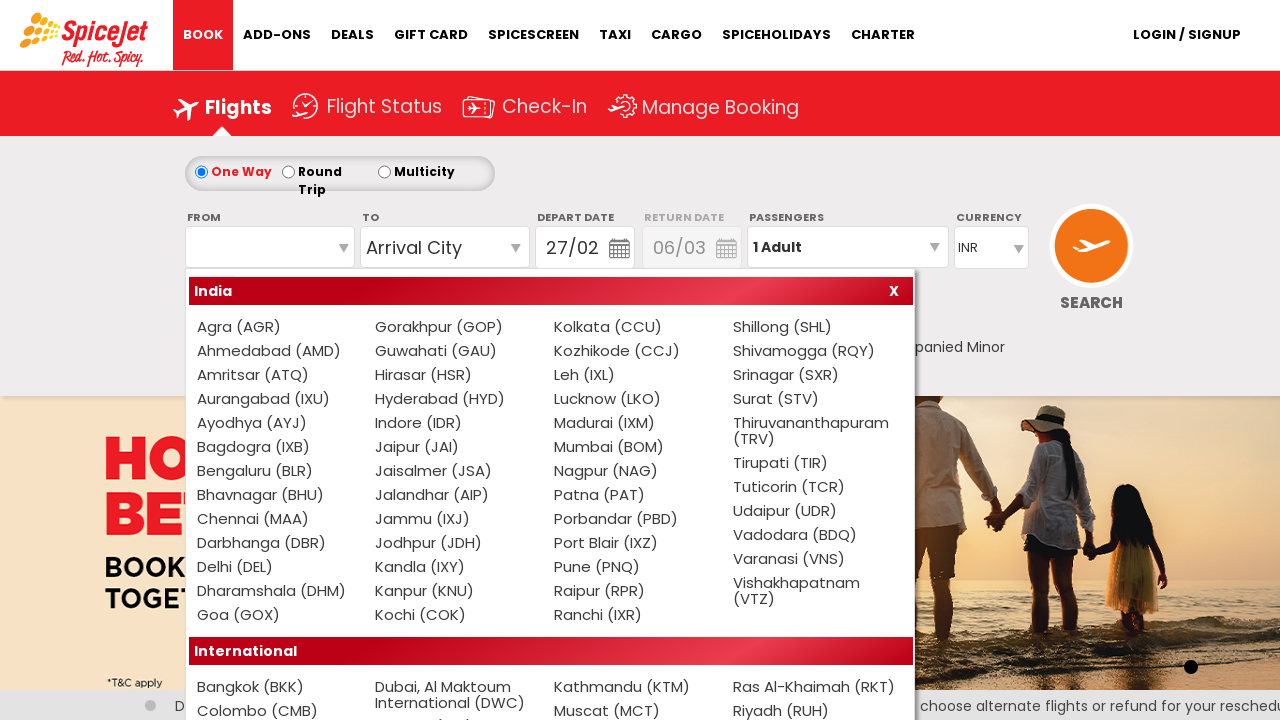

Checked city option 8: Bhavnagar (BHU)
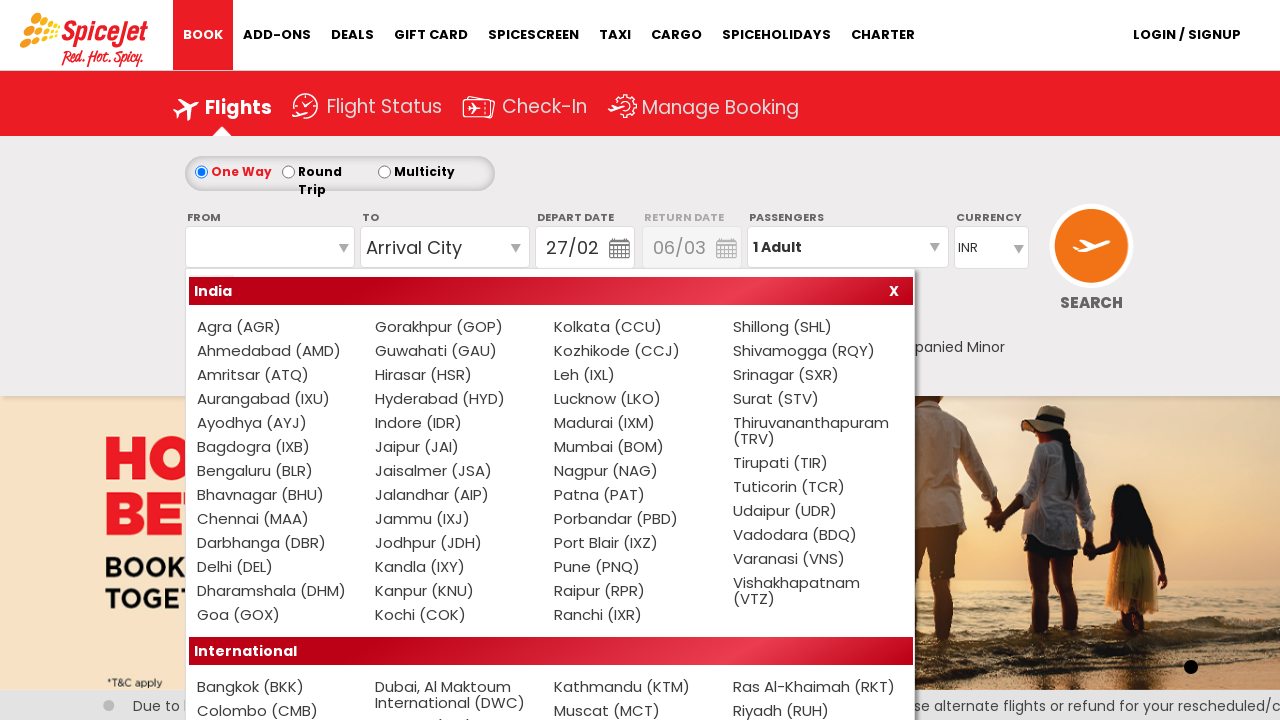

Checked city option 9: Chennai (MAA)
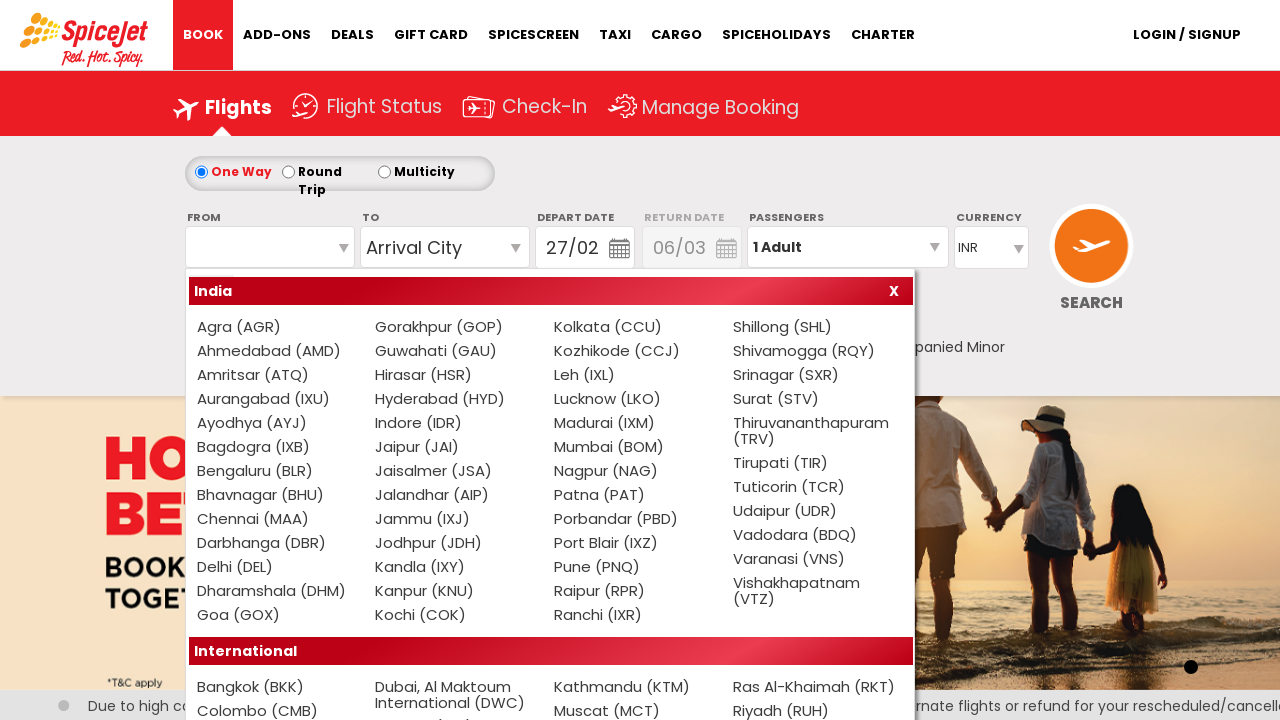

Checked city option 10: Darbhanga (DBR)
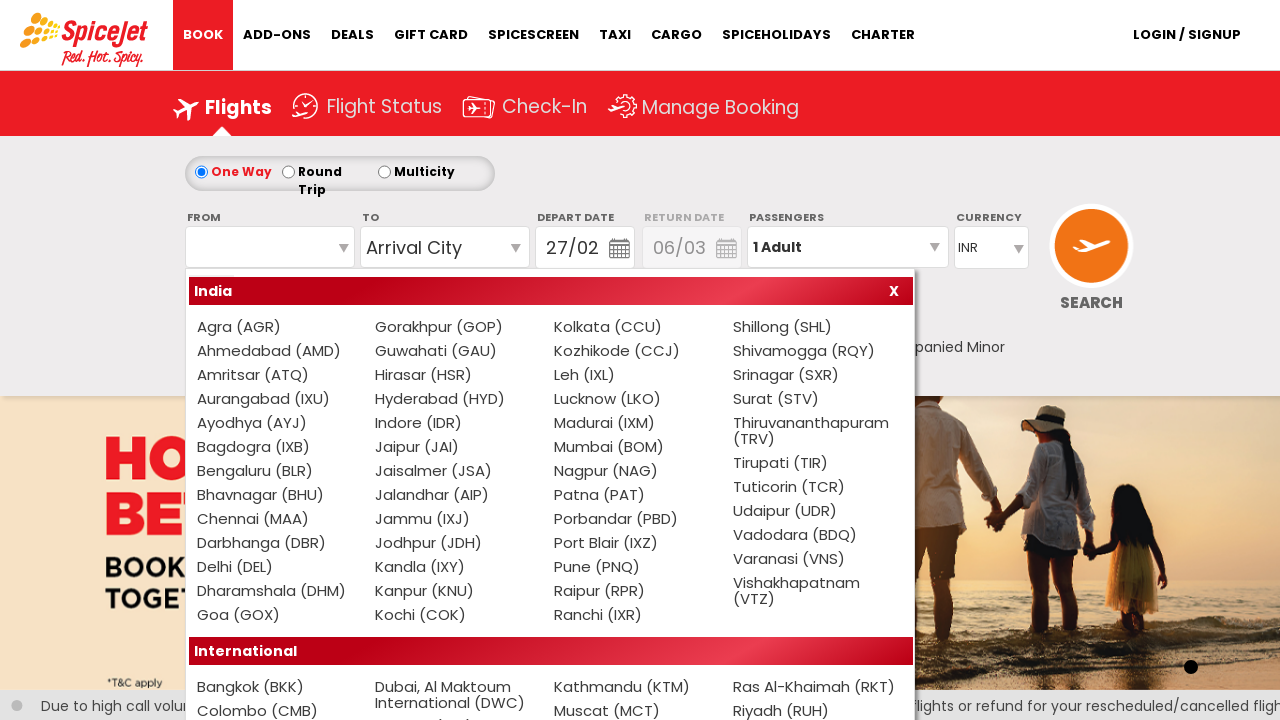

Checked city option 11: Delhi (DEL)
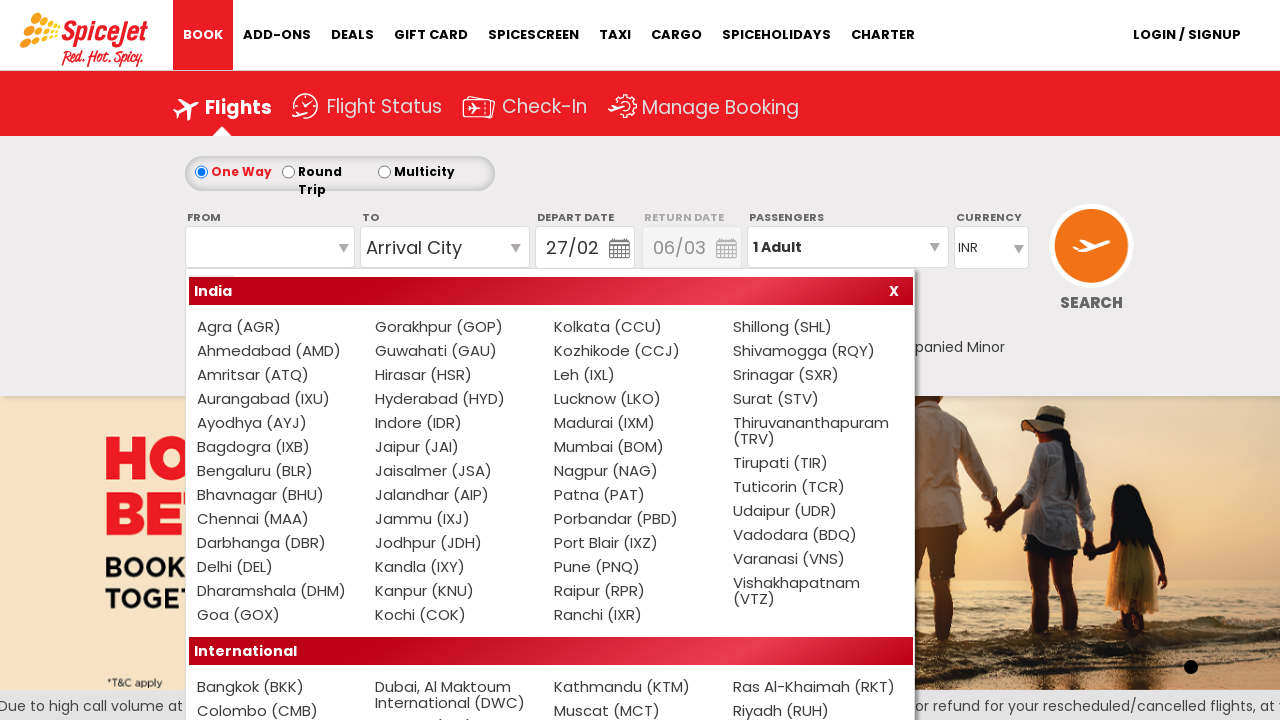

Checked city option 12: Dharamshala (DHM)
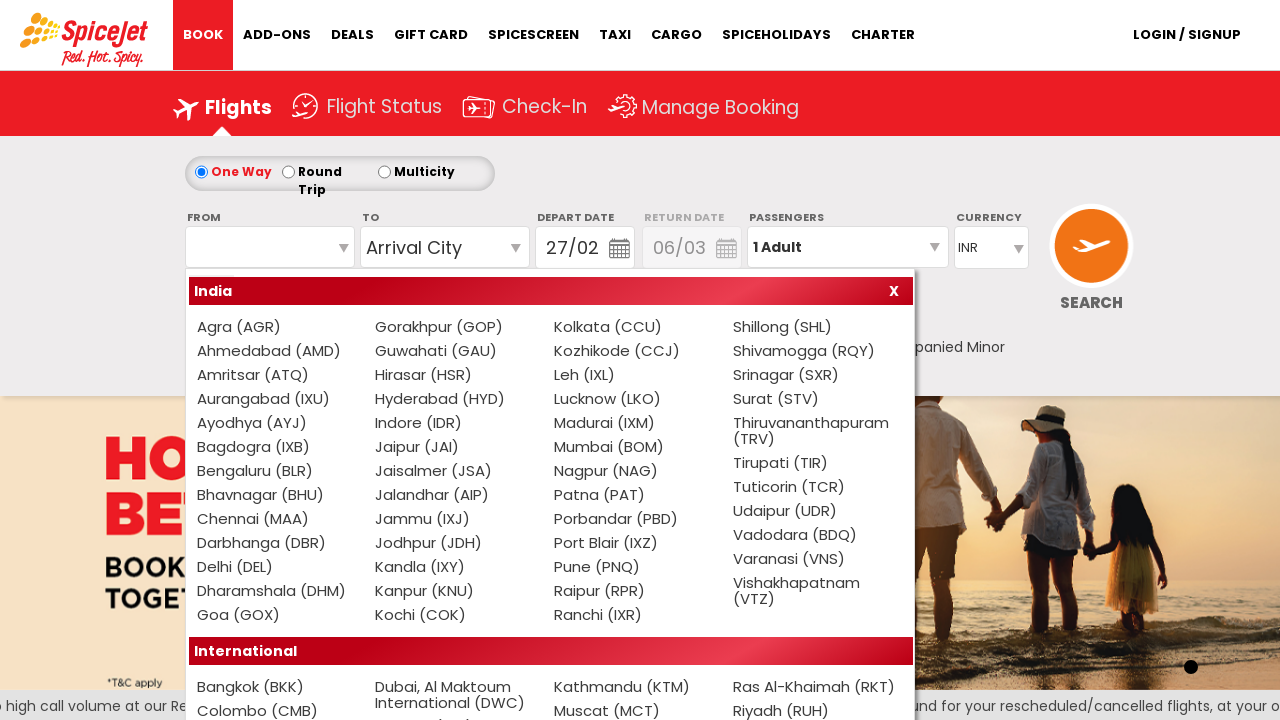

Checked city option 13: Goa (GOX)
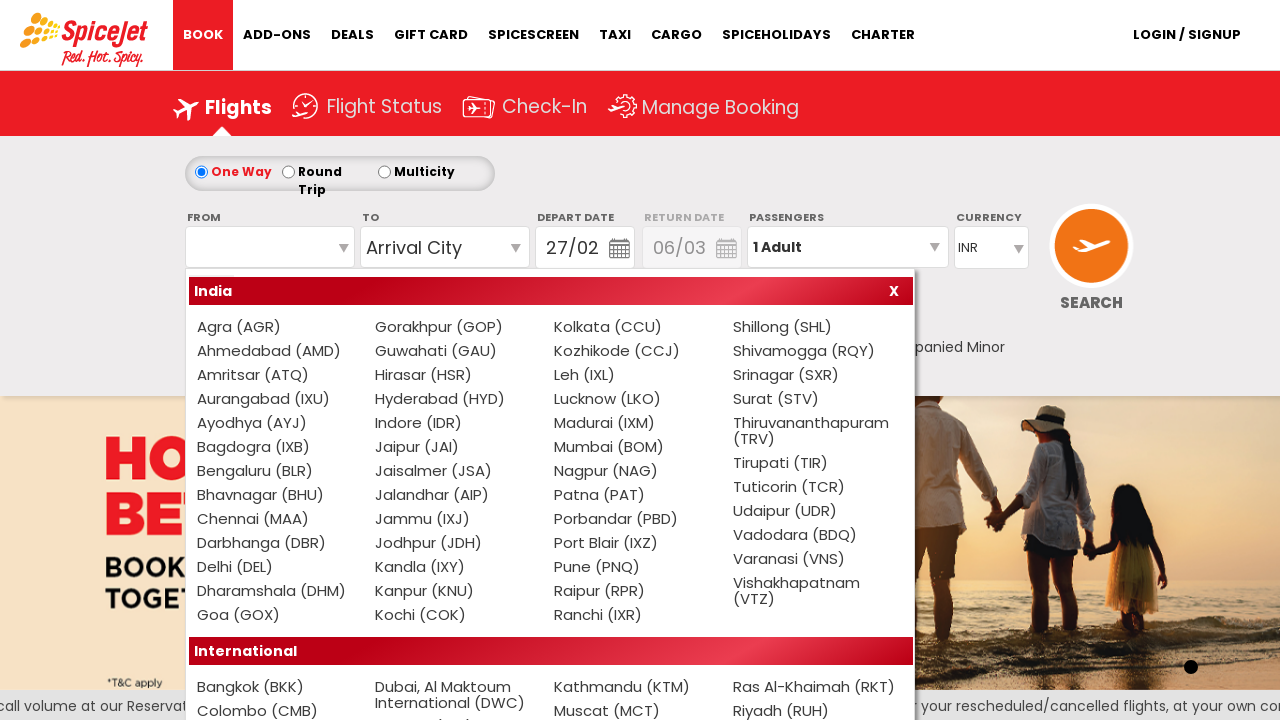

Checked city option 14: Gorakhpur (GOP)
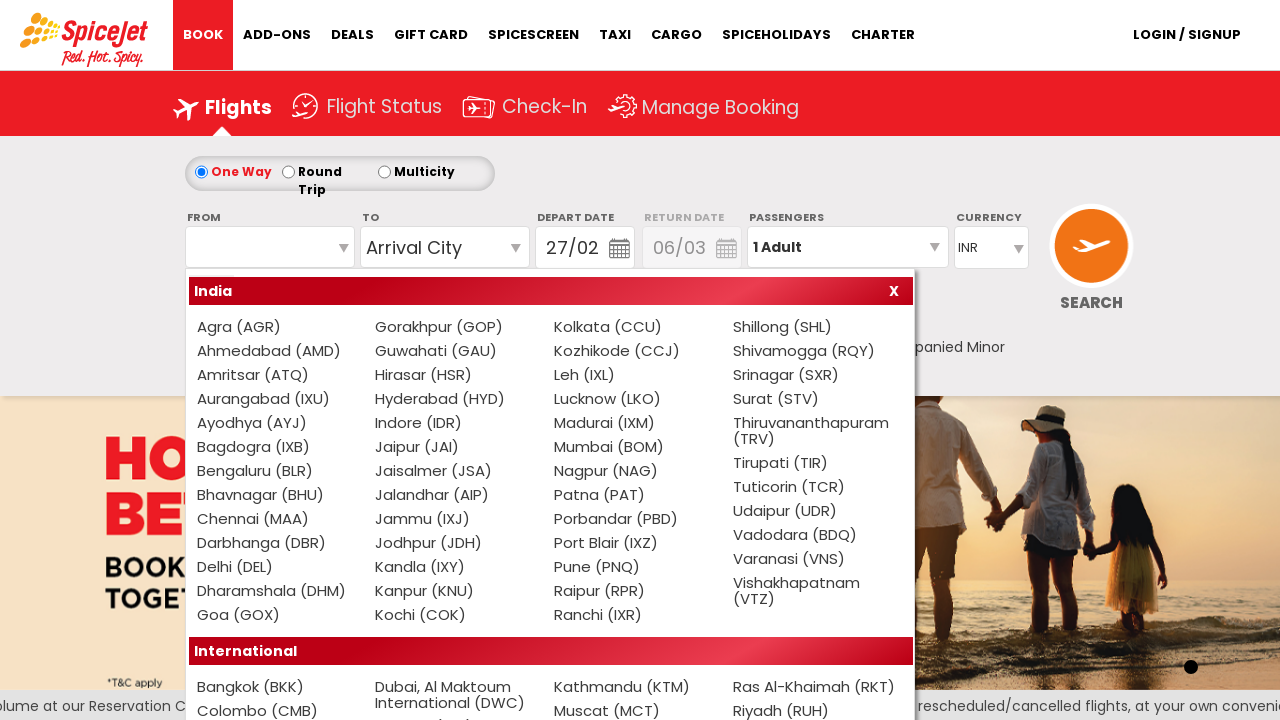

Selected Gorakhpur from the city list at (456, 327) on xpath=//ul//li[@class]//a[@href='#'] >> nth=13
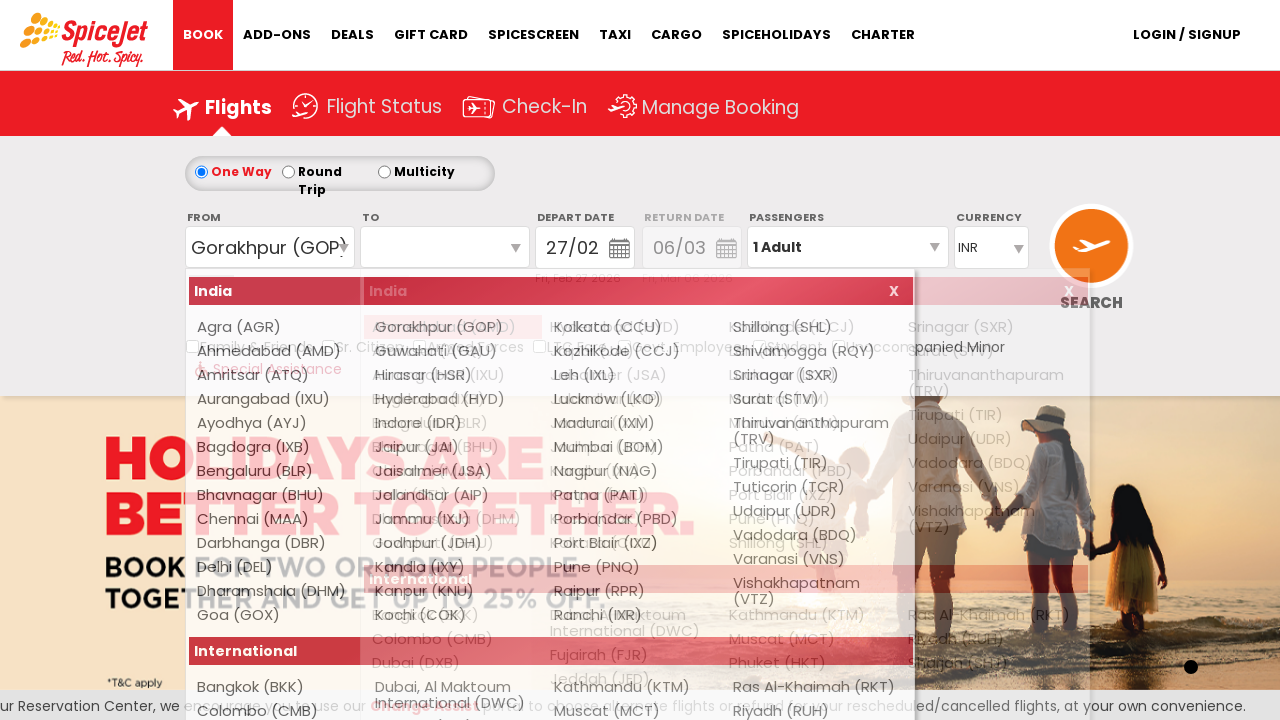

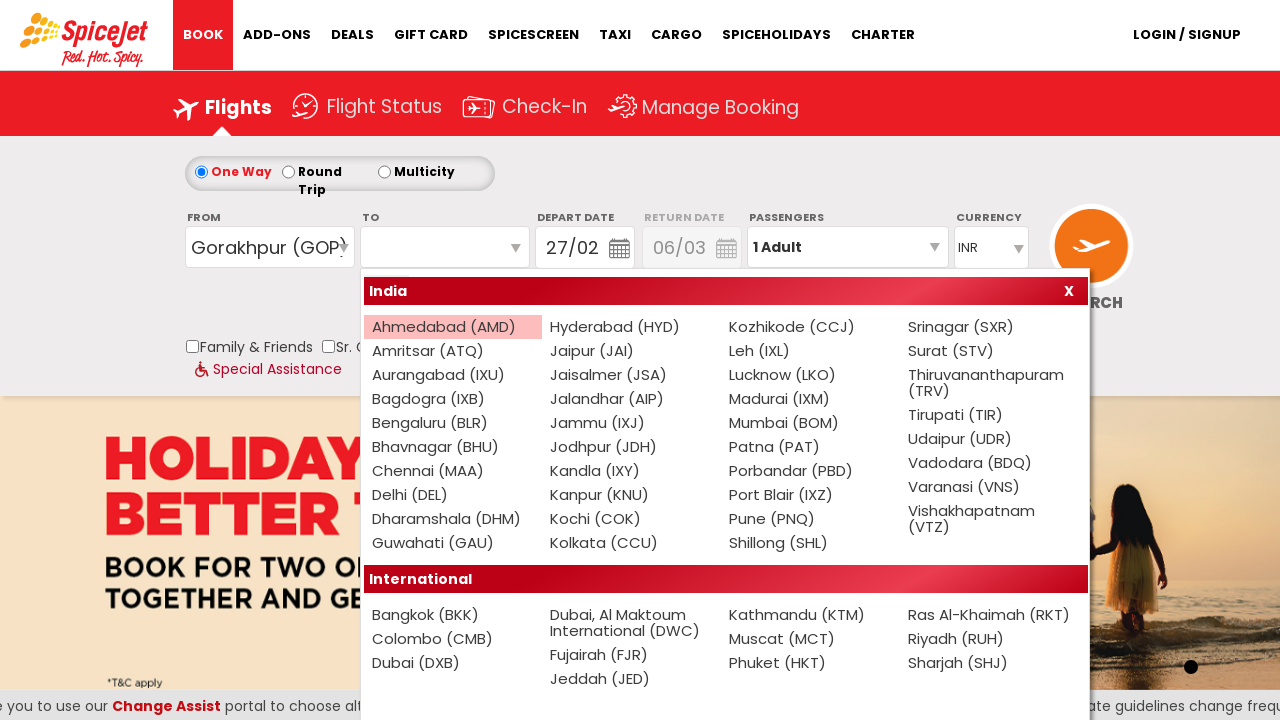